Navigates to a Selenium practice page and retrieves the page title

Starting URL: https://www.tutorialspoint.com/selenium/practice/selenium_automation_practice.php

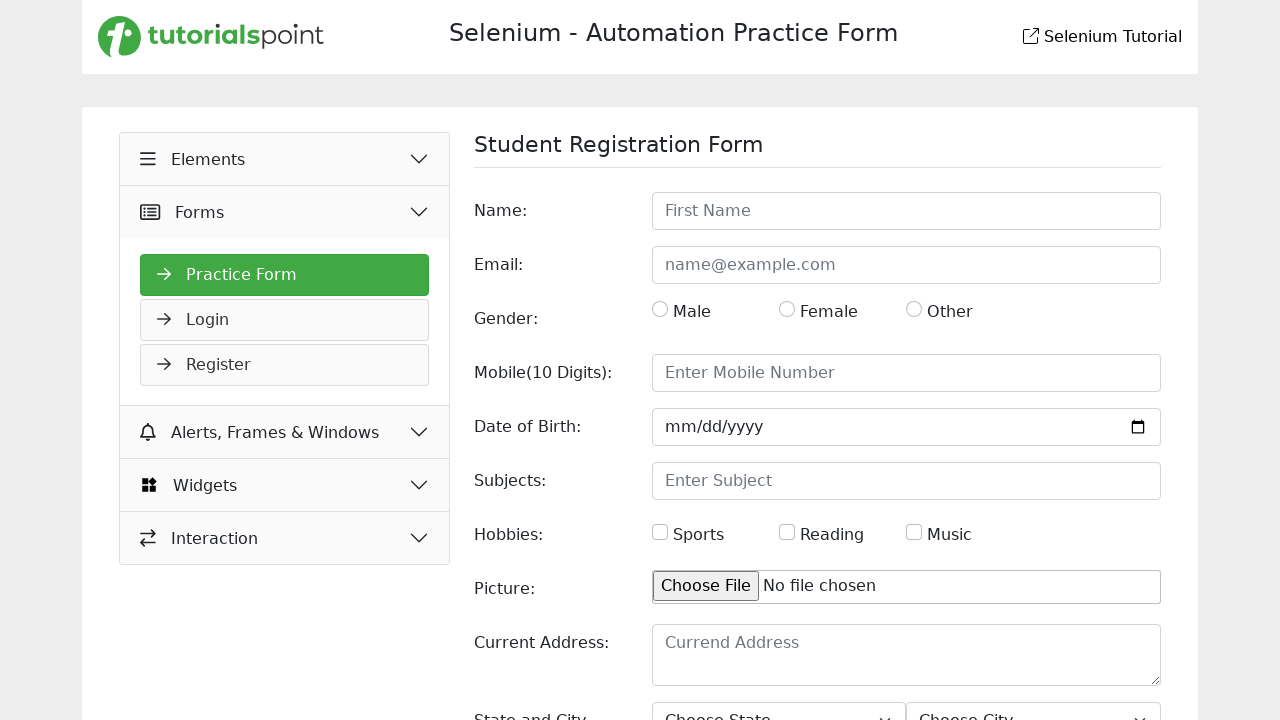

Waited for page to reach domcontentloaded state
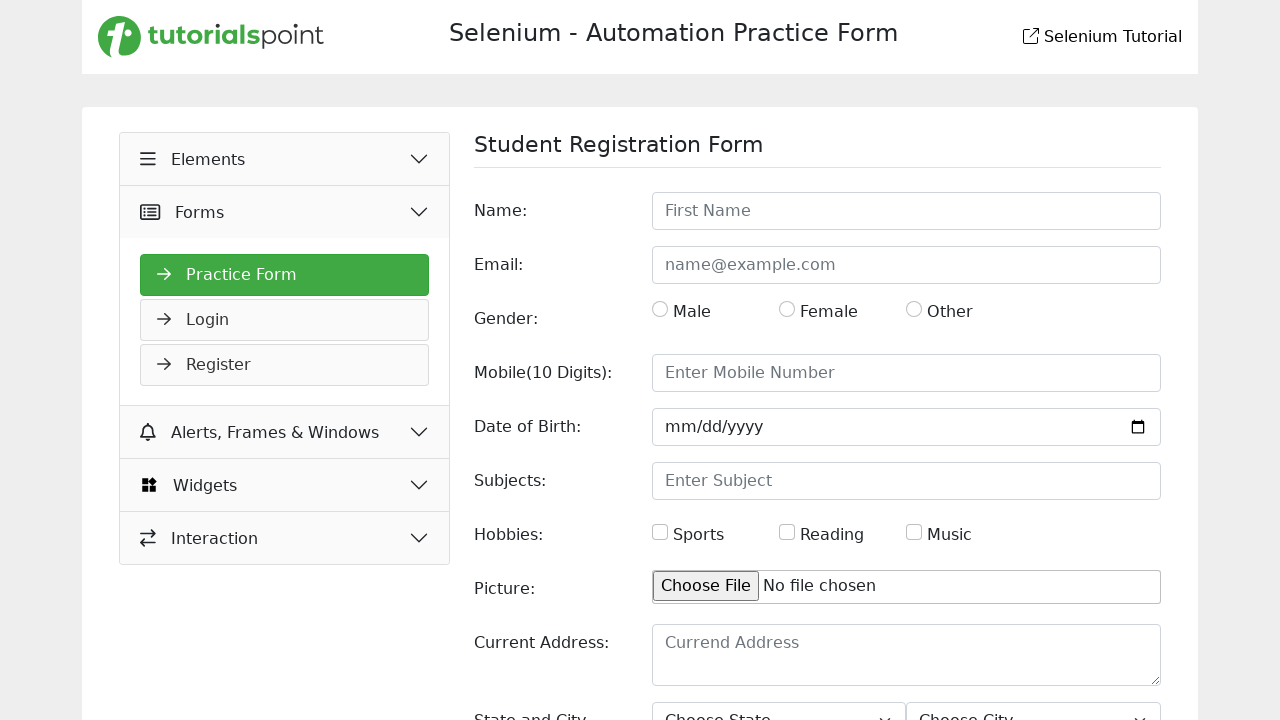

Retrieved page title: Selenium Practice - Student Registration Form
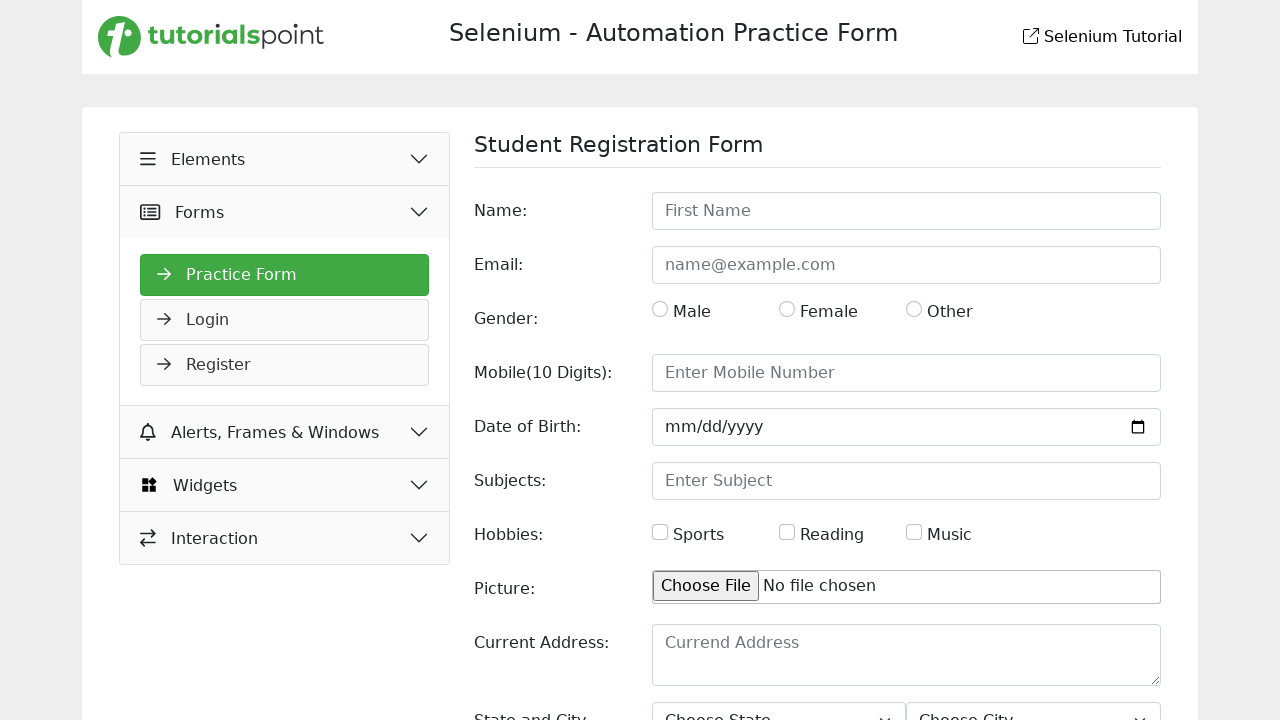

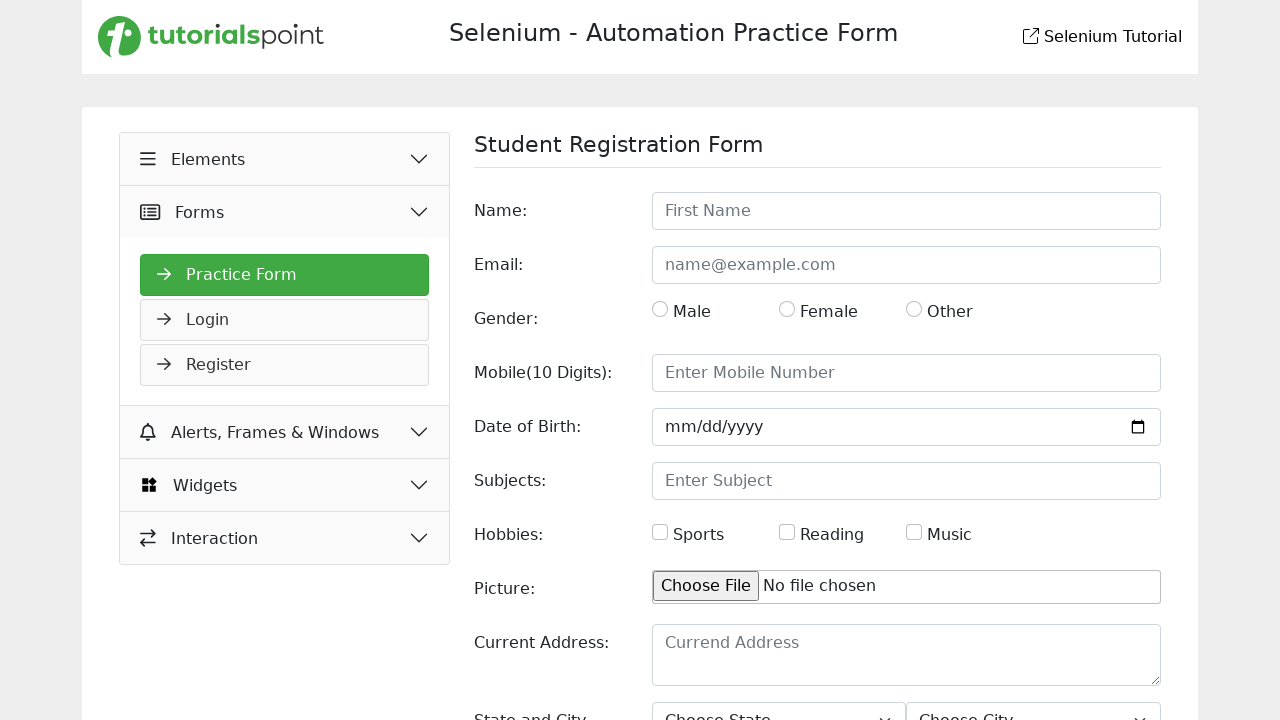